Tests that clicking the "Forgot Password" link on the OrangeHRM login page successfully navigates to the Reset Password page and displays the correct header text.

Starting URL: https://opensource-demo.orangehrmlive.com/

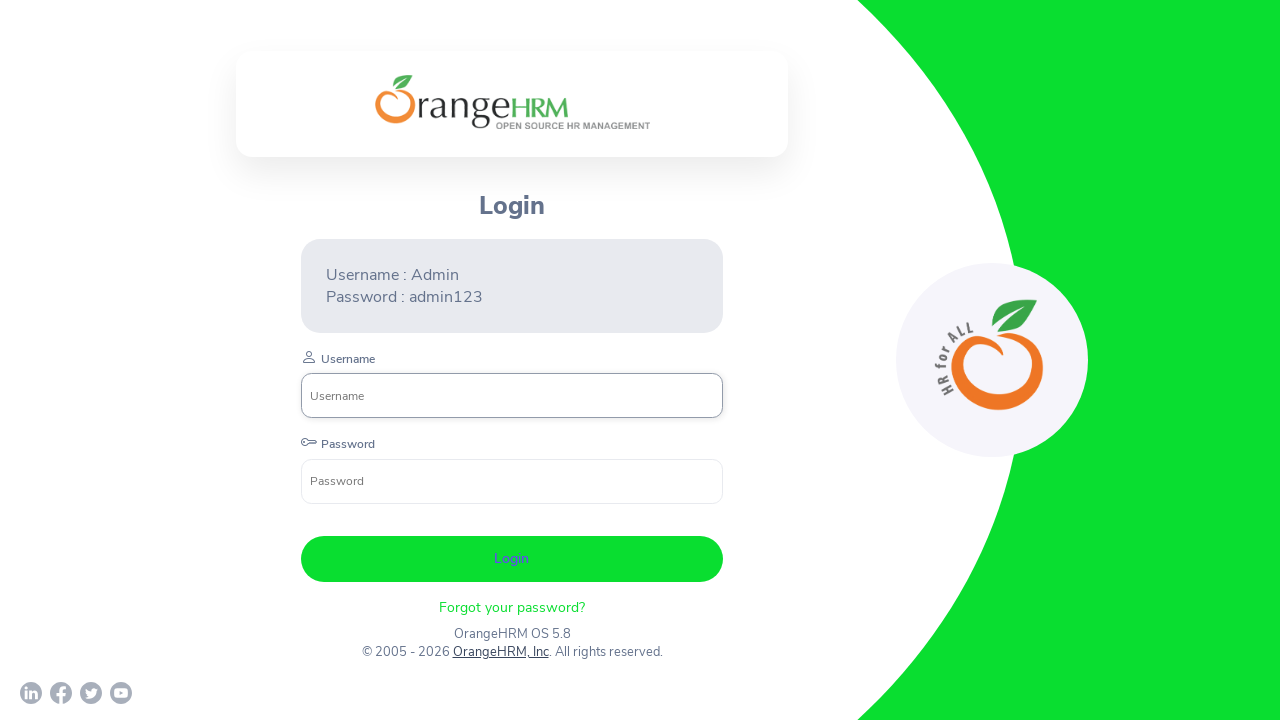

Clicked the 'Forgot your password?' link on the login page at (512, 607) on xpath=//p[@class='oxd-text oxd-text--p orangehrm-login-forgot-header']
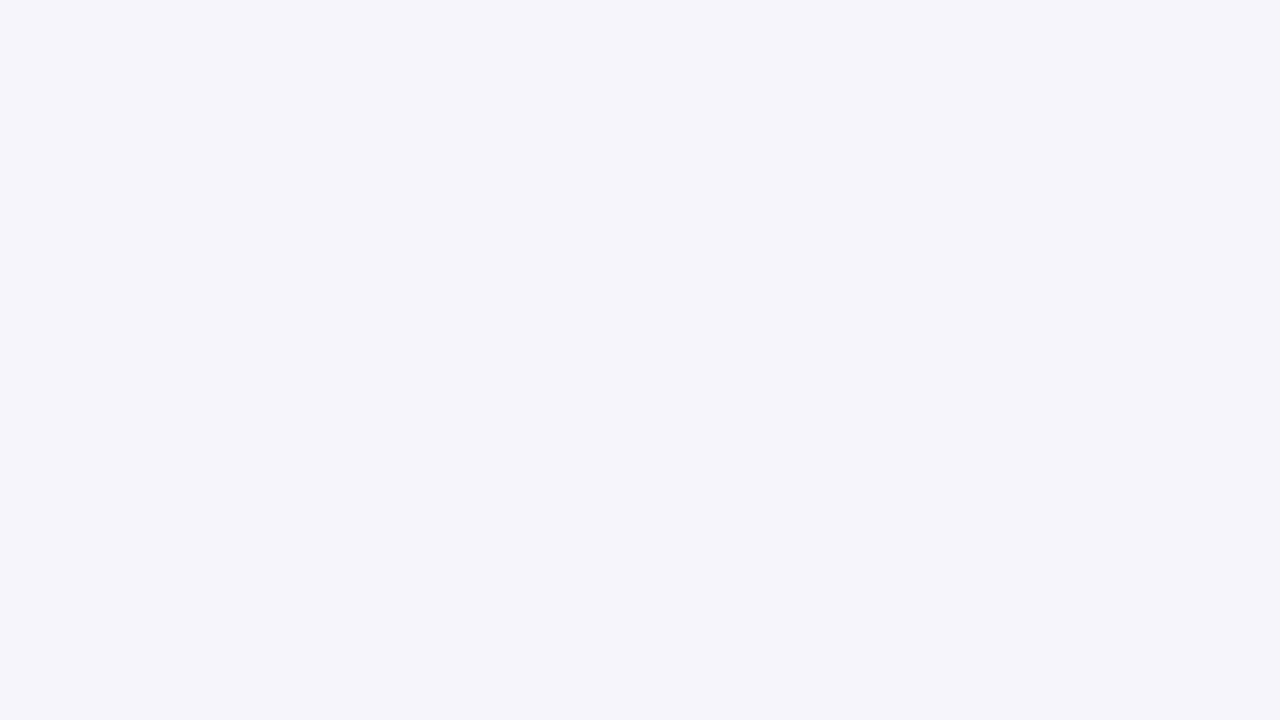

Located the Reset Password title element
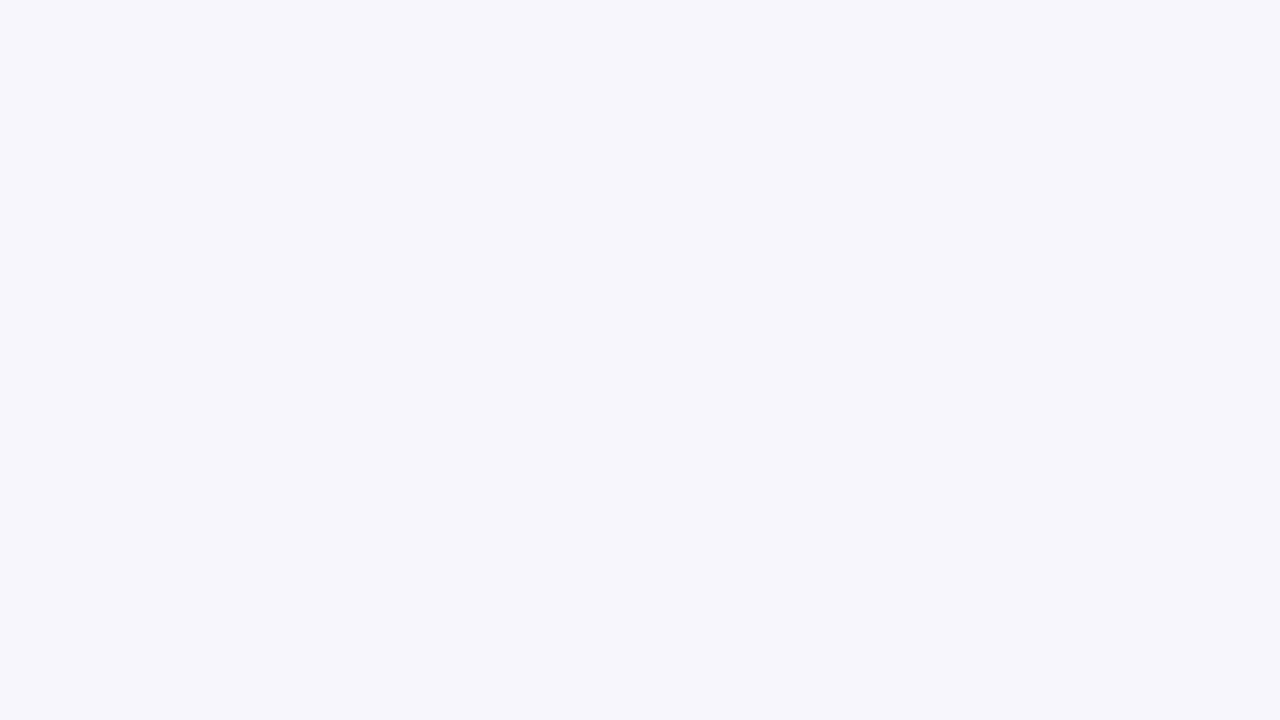

Waited for the Reset Password title to become visible
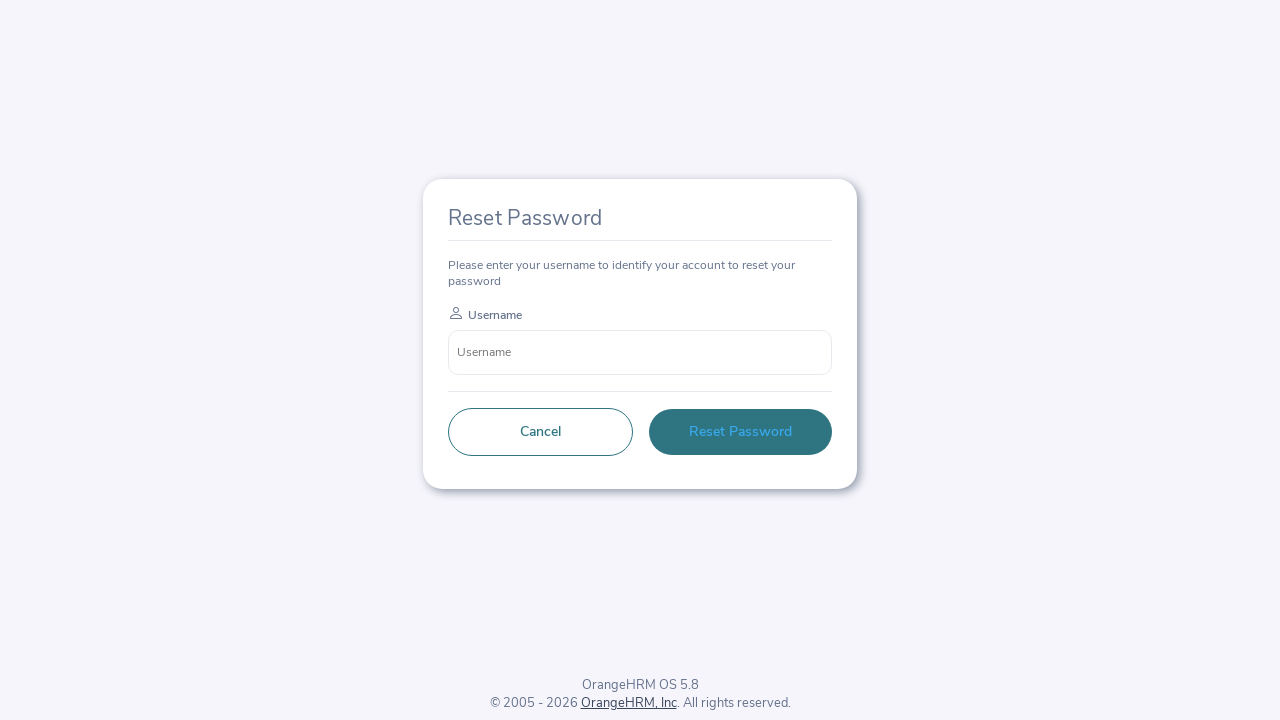

Verified that the Reset Password title displays the correct text 'Reset Password'
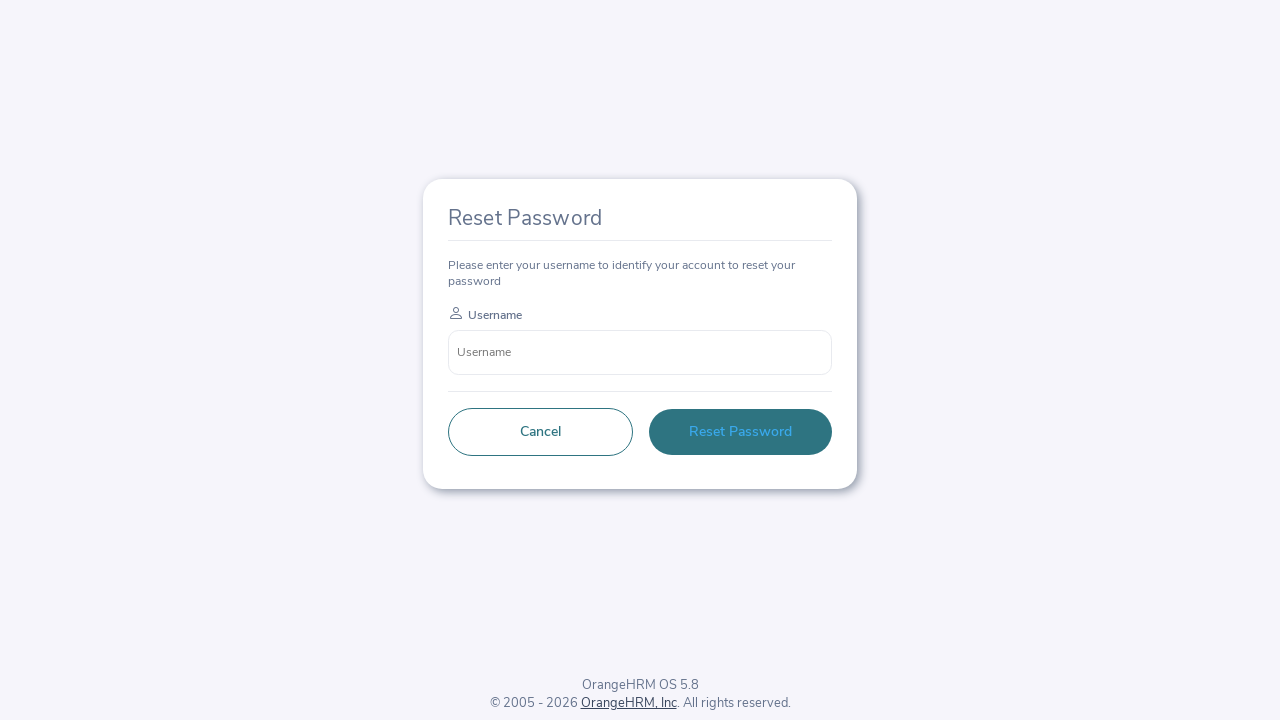

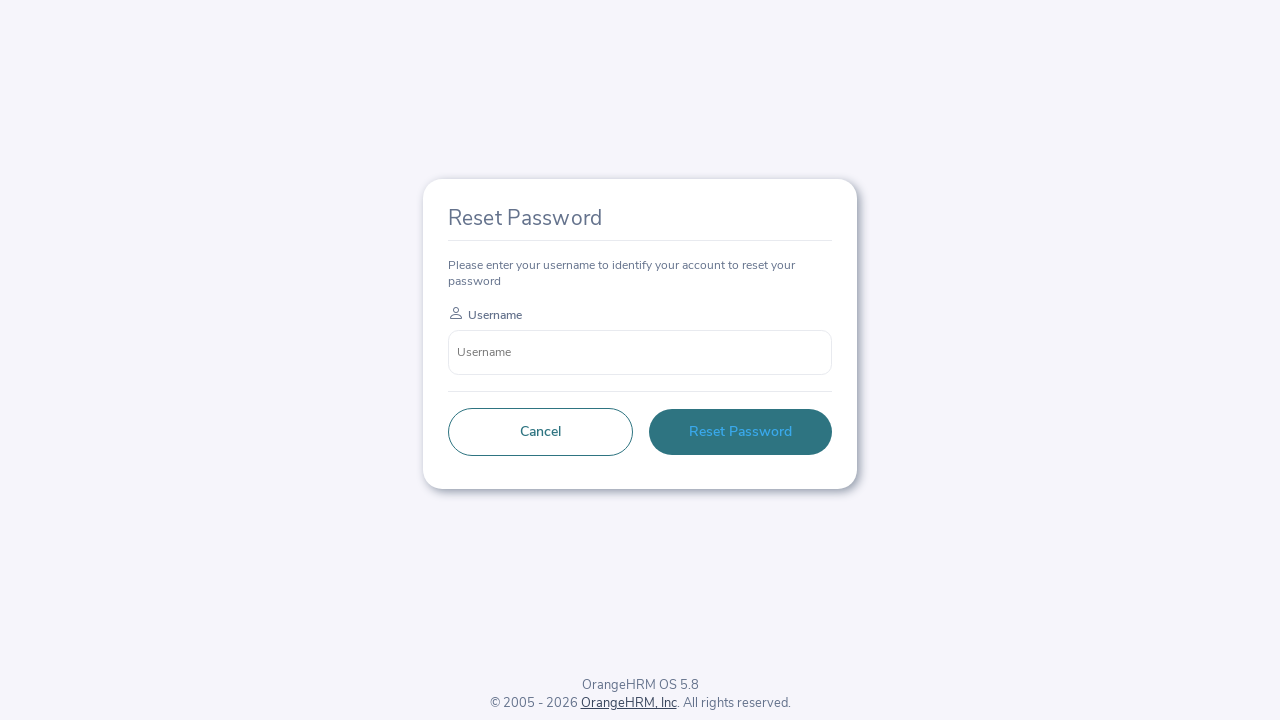